Tests dynamic content loading by clicking a button and waiting for hidden content to become visible

Starting URL: https://the-internet.herokuapp.com/dynamic_loading/1

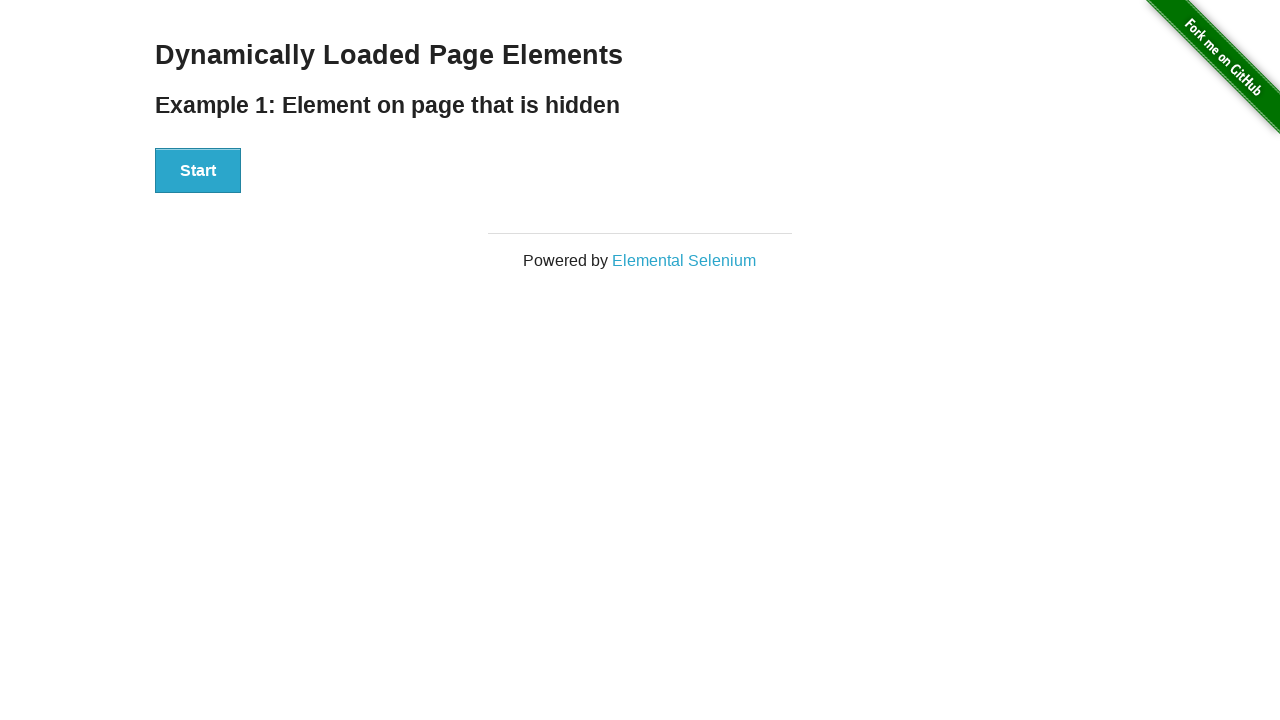

Clicked Start button to trigger dynamic content loading at (198, 171) on div[id='start'] button
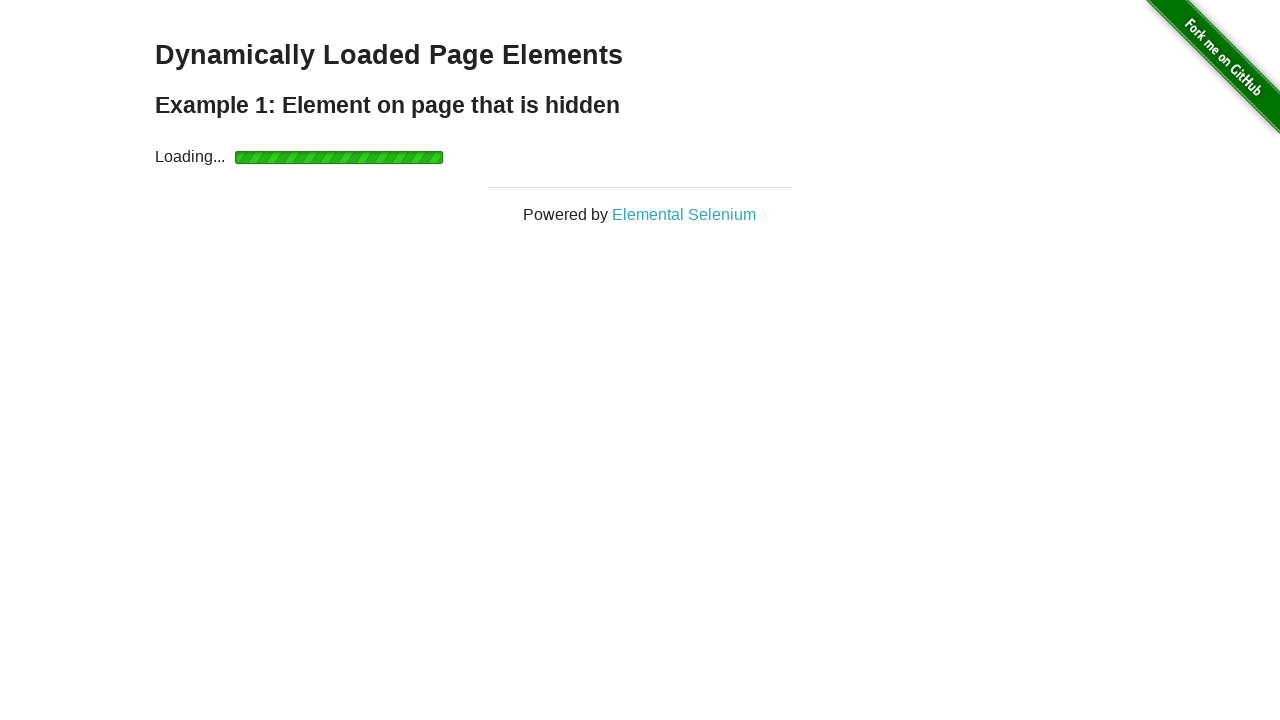

Hidden content became visible after dynamic loading
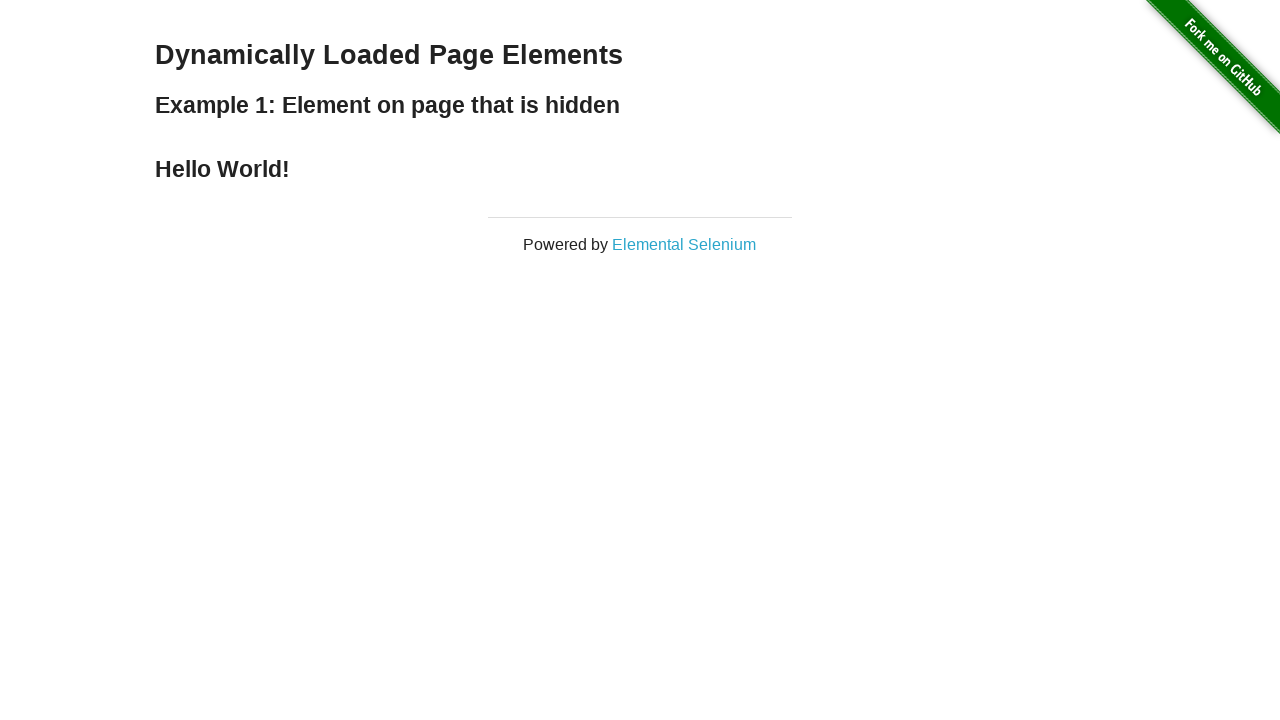

Retrieved text content: 'Hello World!'
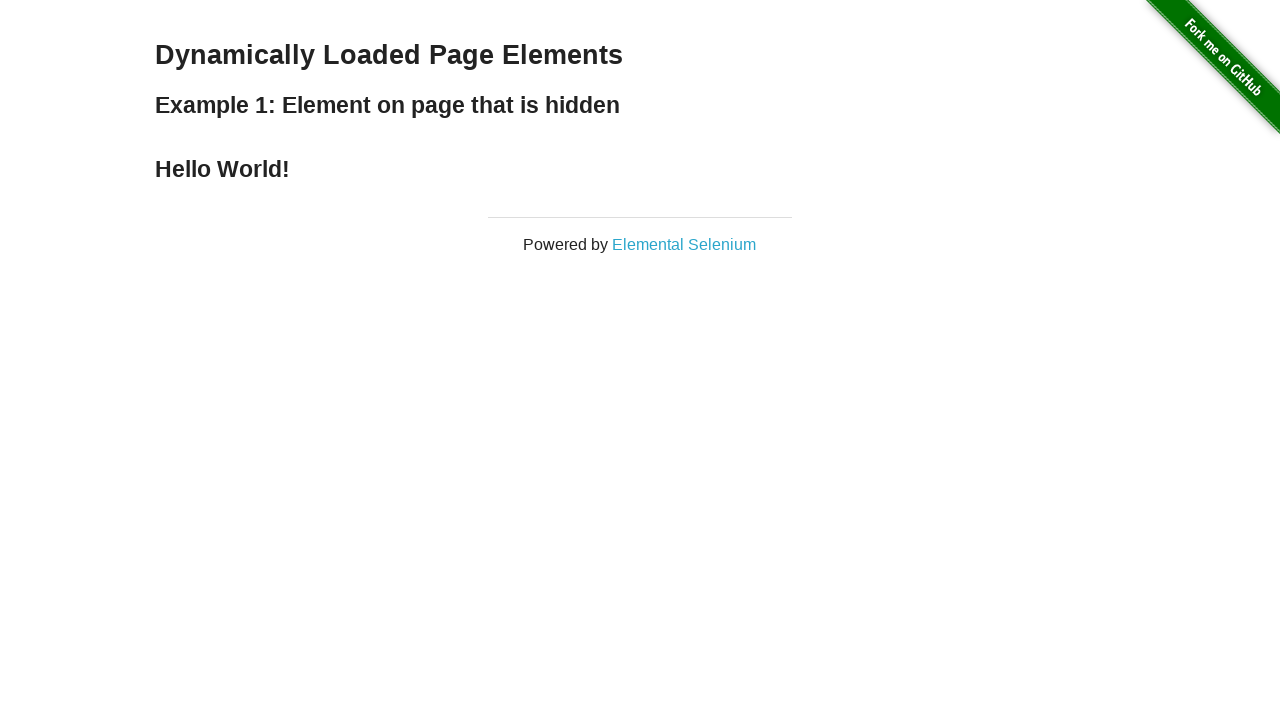

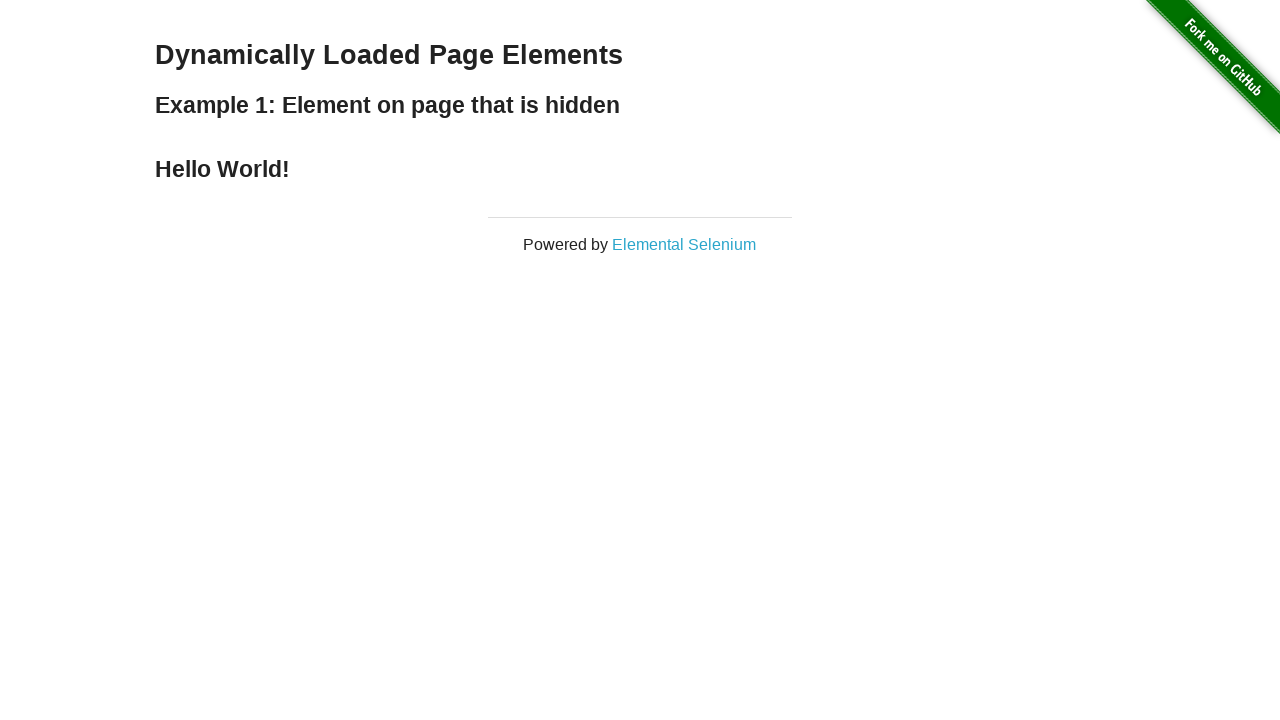